Tests jQuery UI Sortable functionality by navigating to the sortable demo, switching to the iframe, clicking on multiple sortable list items, then navigating back to the main content and clicking the Demos link.

Starting URL: https://jqueryui.com/selectable/

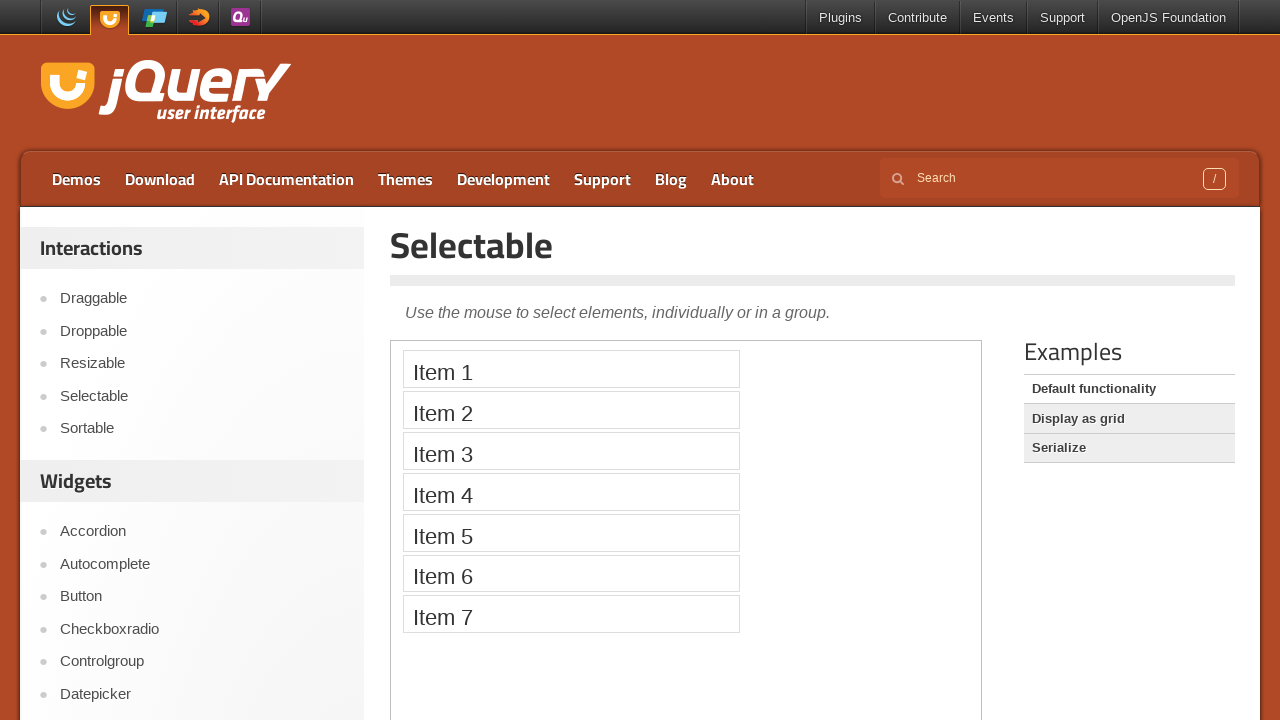

Clicked on 'Sortable' link to navigate to sortable demo at (202, 429) on a:text('Sortable')
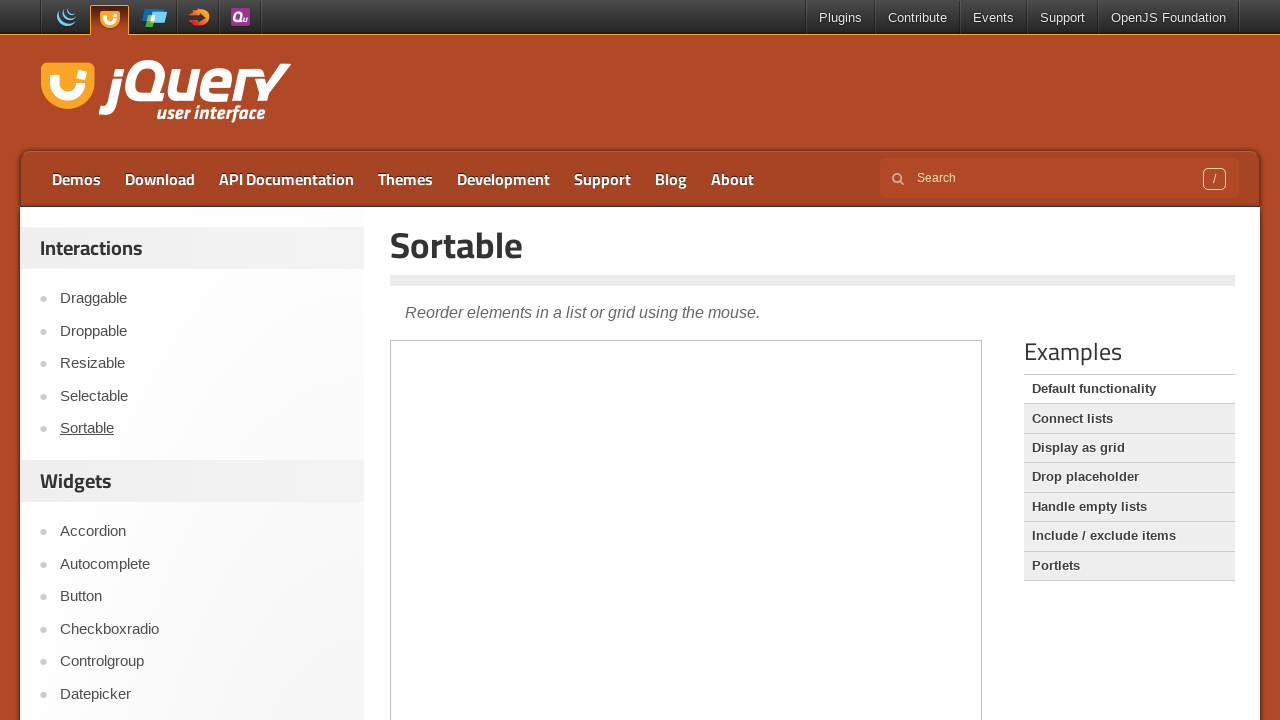

Located and switched to iframe demo-frame
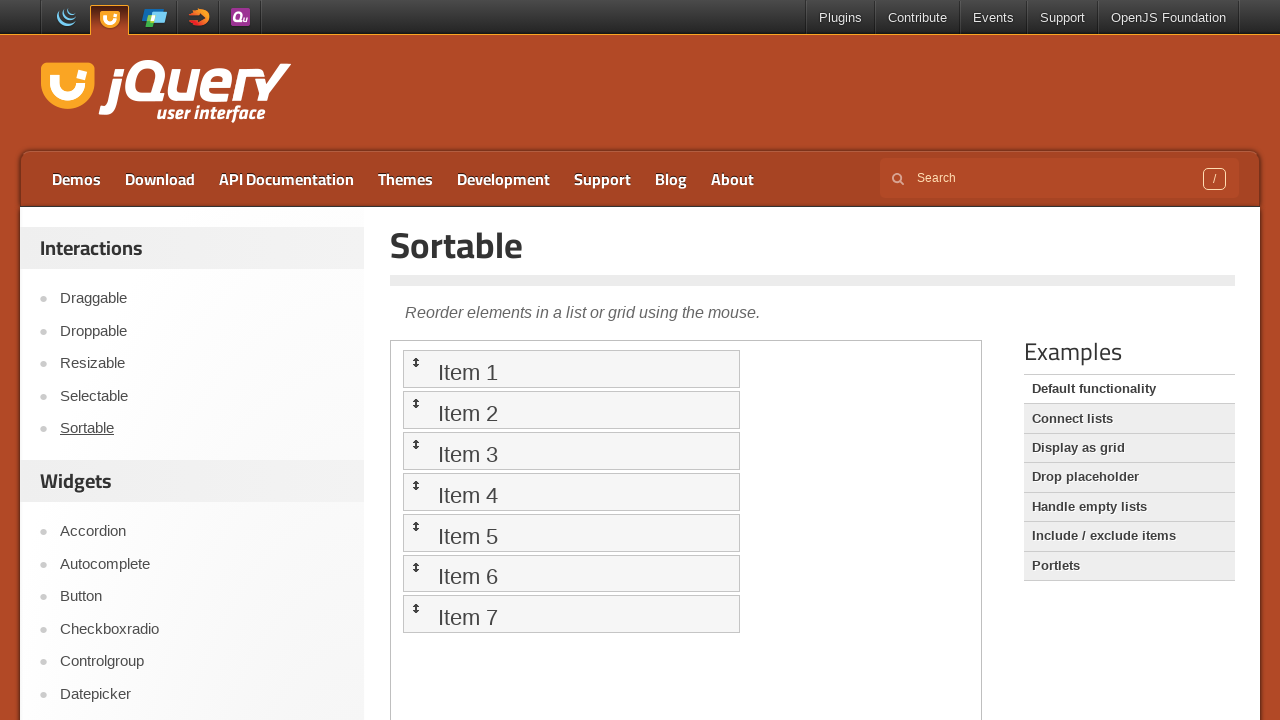

Clicked on item 3 in the sortable list at (571, 451) on iframe.demo-frame >> nth=0 >> internal:control=enter-frame >> xpath=//ul[@id='so
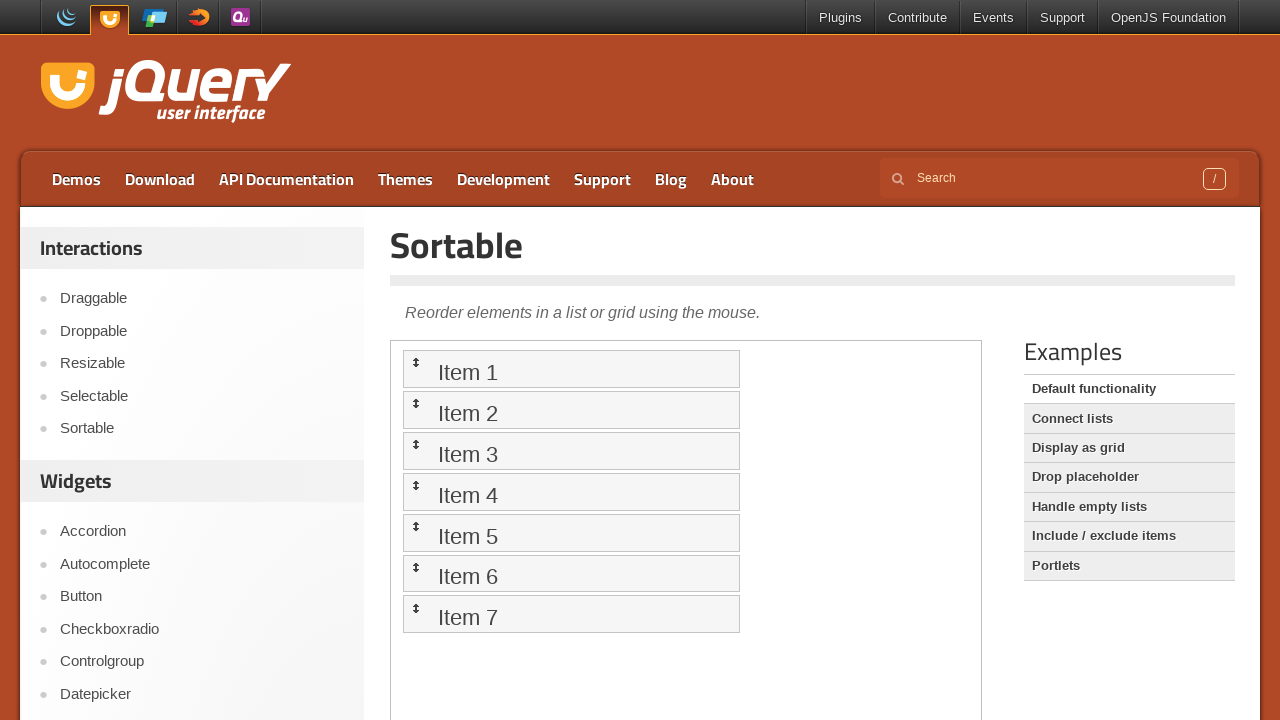

Clicked on item 4 in the sortable list at (571, 492) on iframe.demo-frame >> nth=0 >> internal:control=enter-frame >> xpath=//ul[@id='so
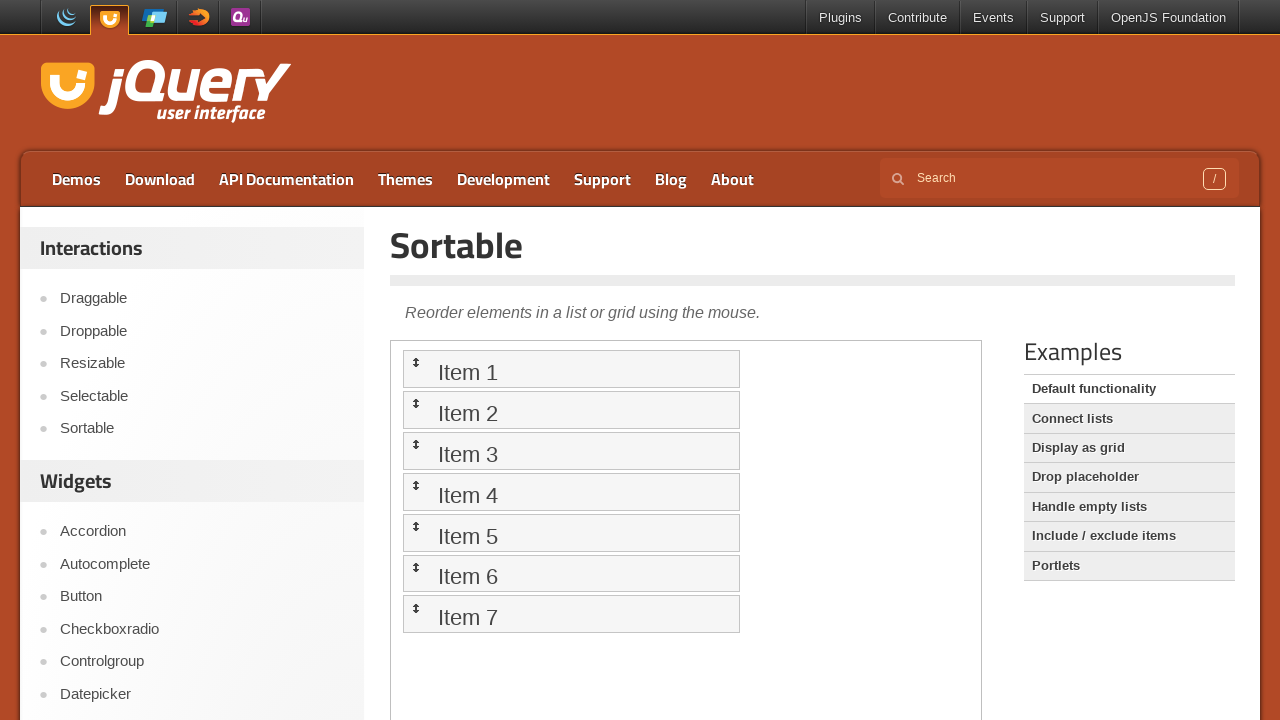

Clicked on item 7 in the sortable list at (571, 614) on iframe.demo-frame >> nth=0 >> internal:control=enter-frame >> xpath=//ul[@id='so
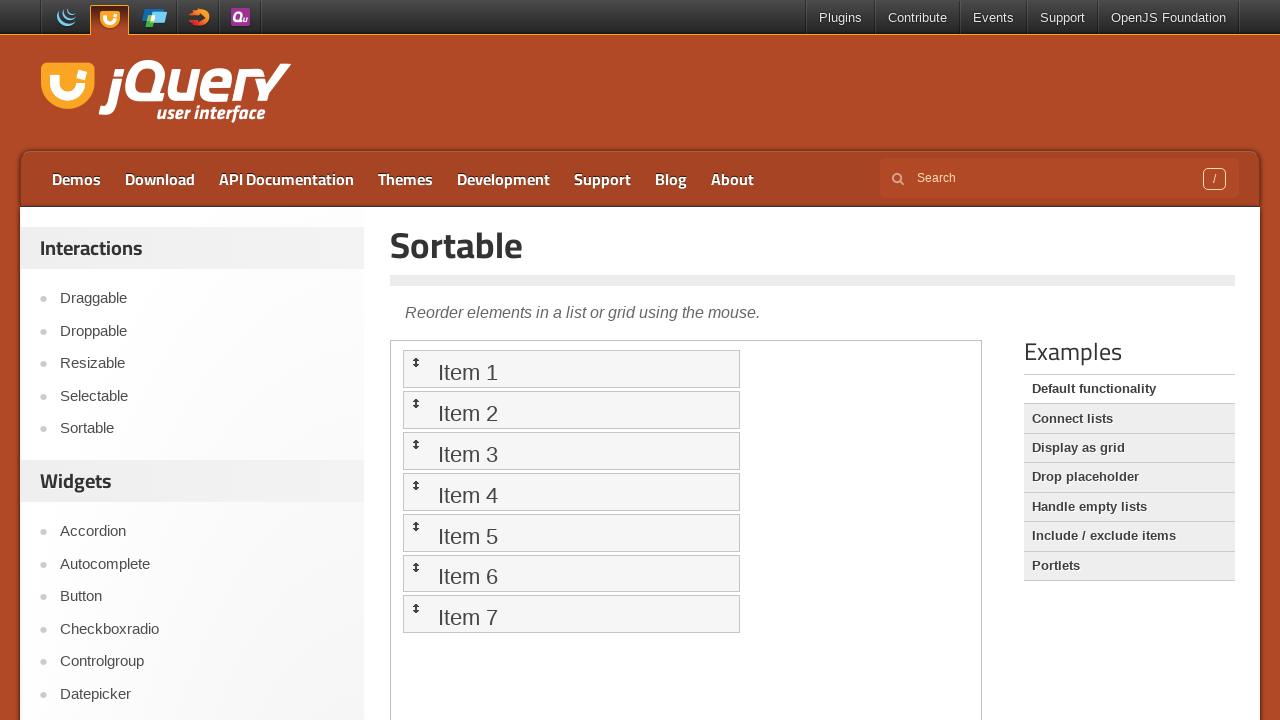

Clicked on 'Demos' link to navigate back to main content at (76, 179) on a:text('Demos')
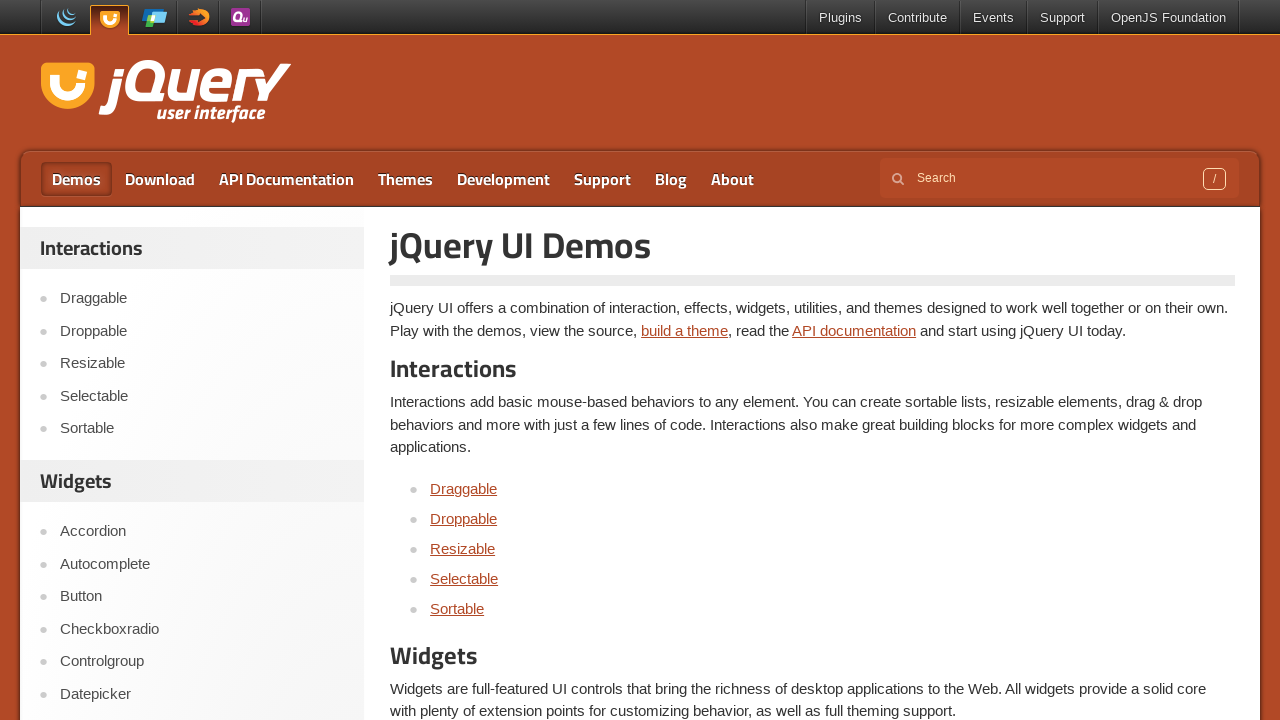

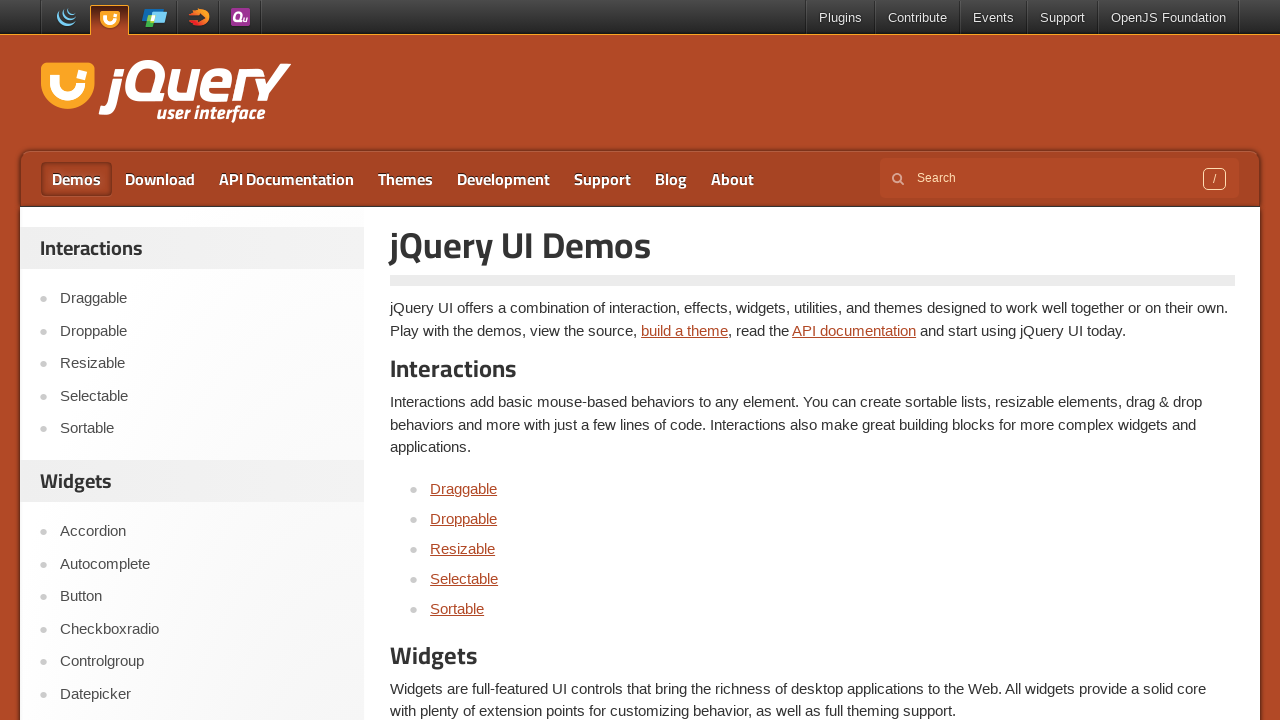